Tests the search functionality by entering a query and verifying results contain the search term

Starting URL: https://uzman.firat.edu.tr/

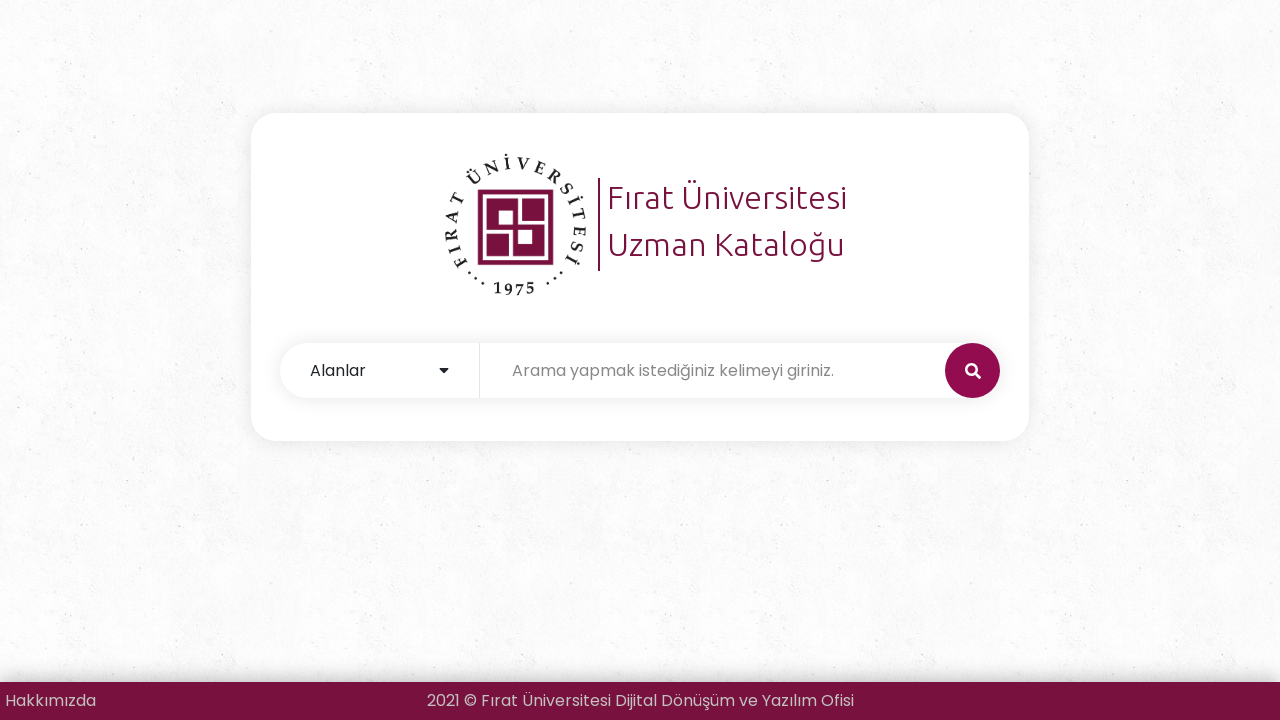

Filled search field with 'mustafa' on #search
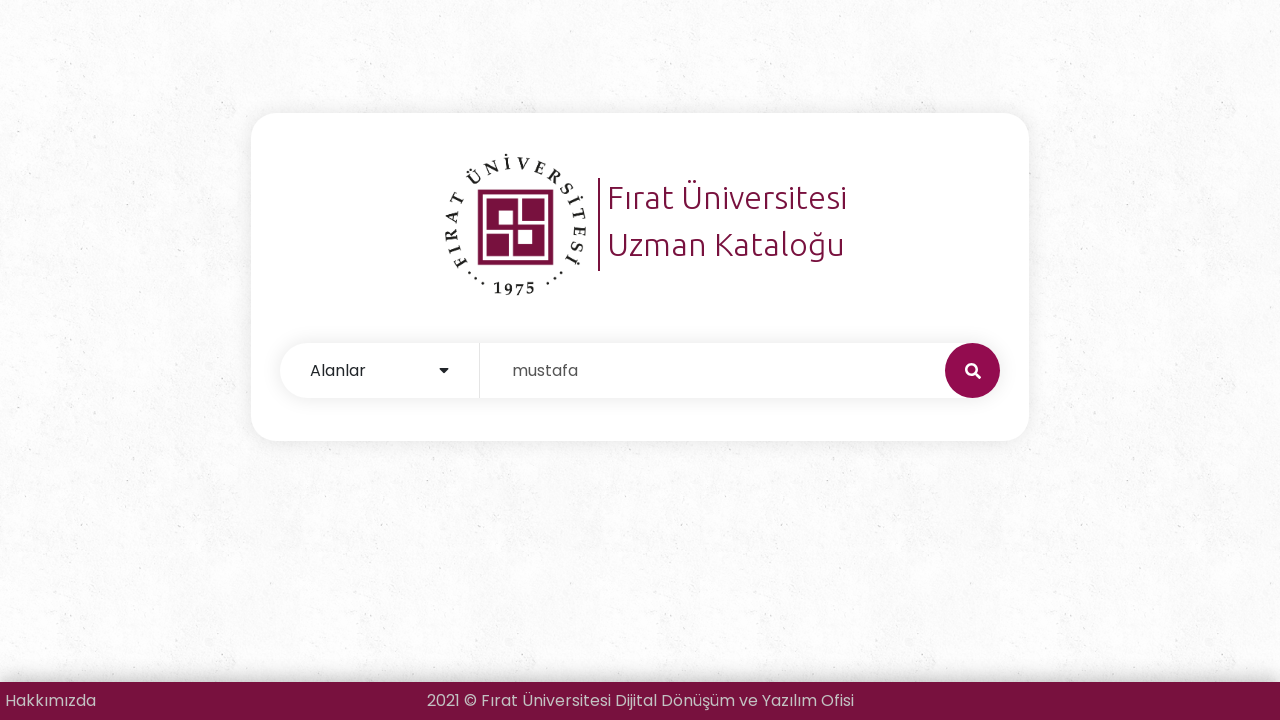

Clicked search button to execute search at (972, 370) on .btn-search
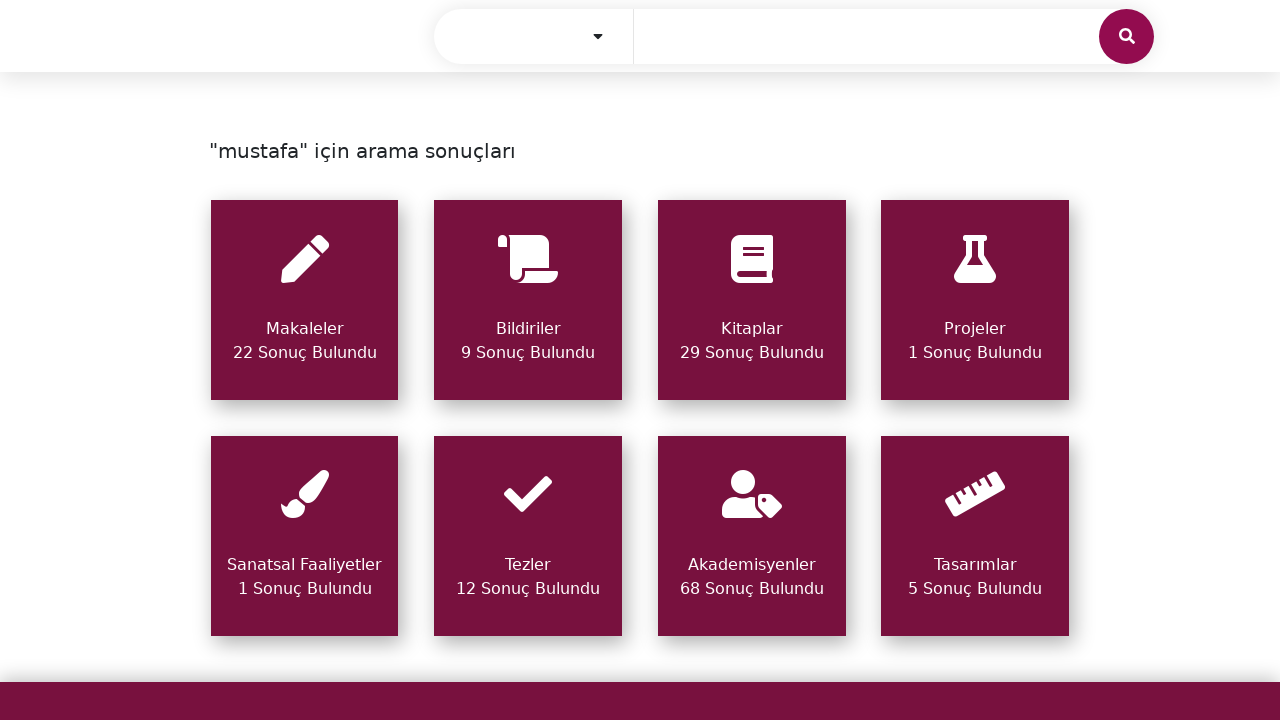

Located search result element containing 'mustafa'
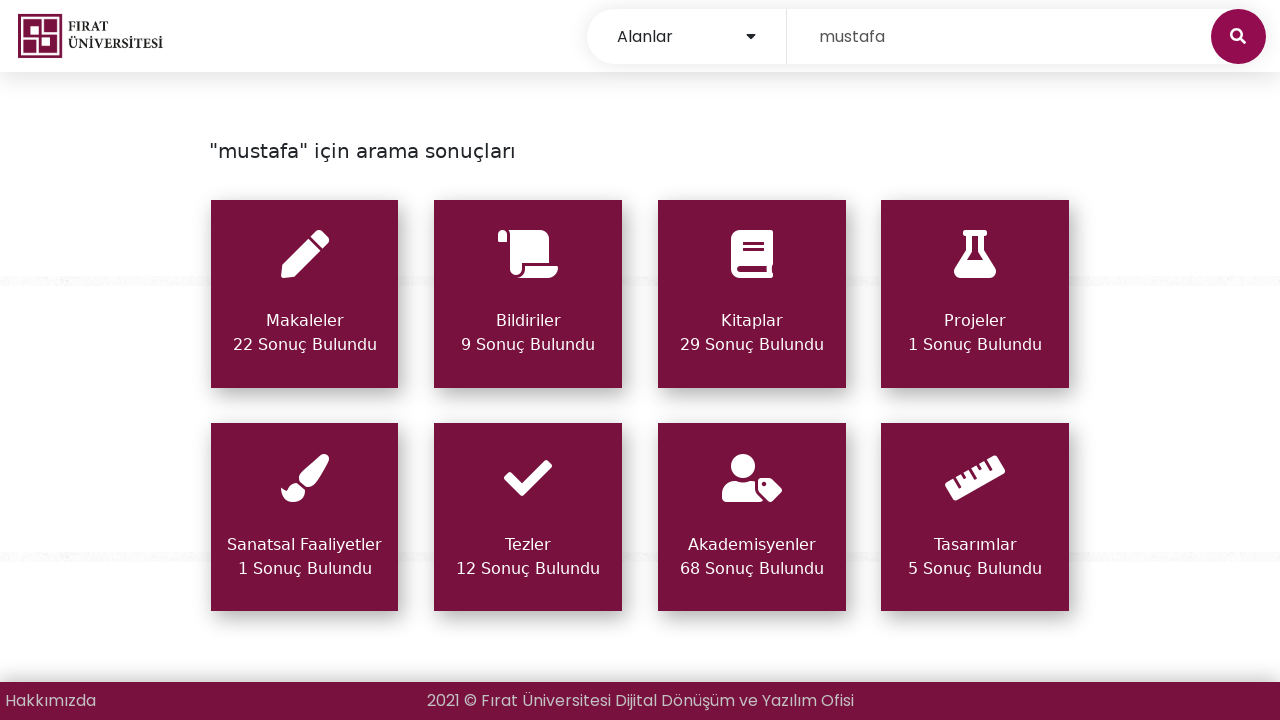

Retrieved text content from search result element
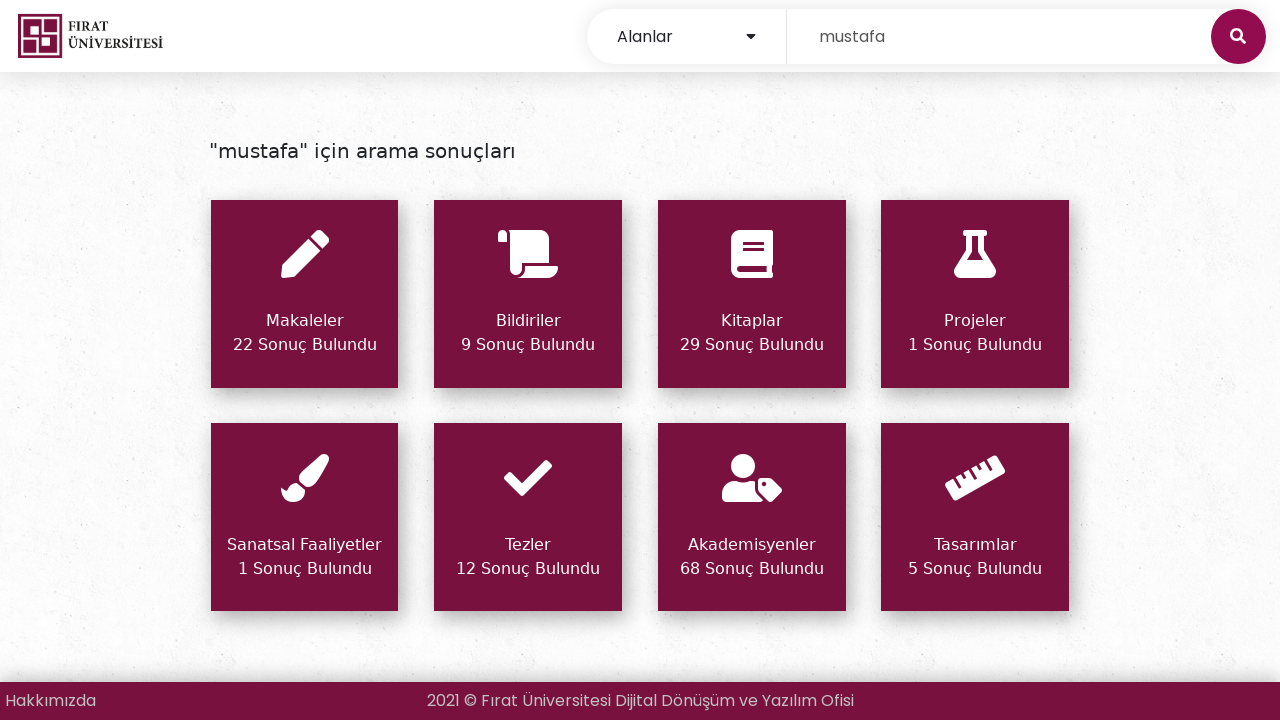

Verified search term 'mustafa' is present in search results
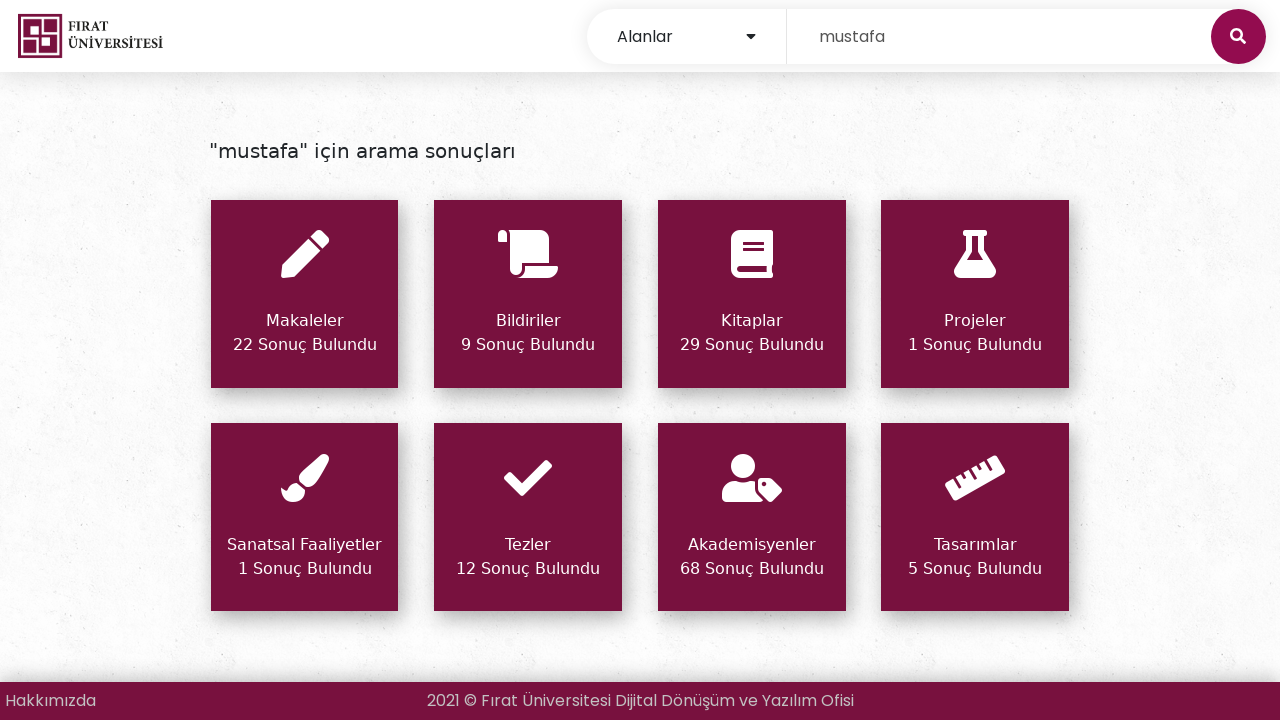

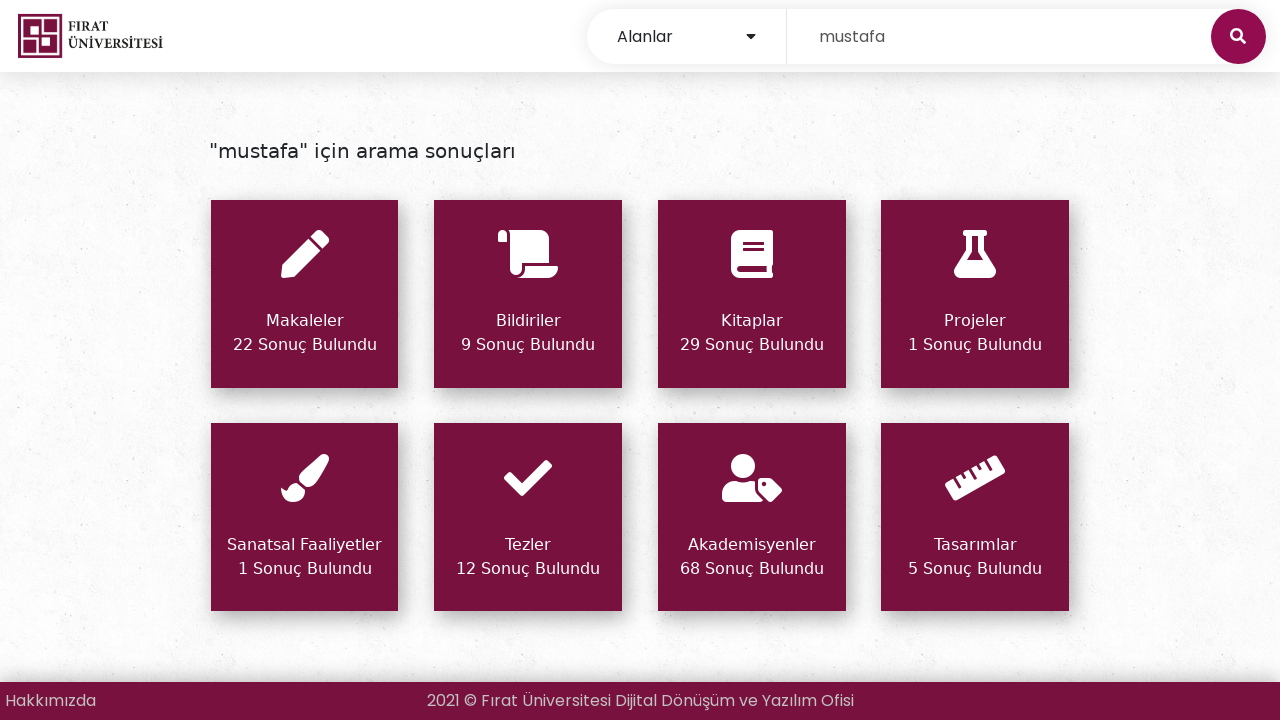